Tests JavaScript alert handling by triggering an alert and accepting it, then verifying the result text

Starting URL: https://the-internet.herokuapp.com/javascript_alerts

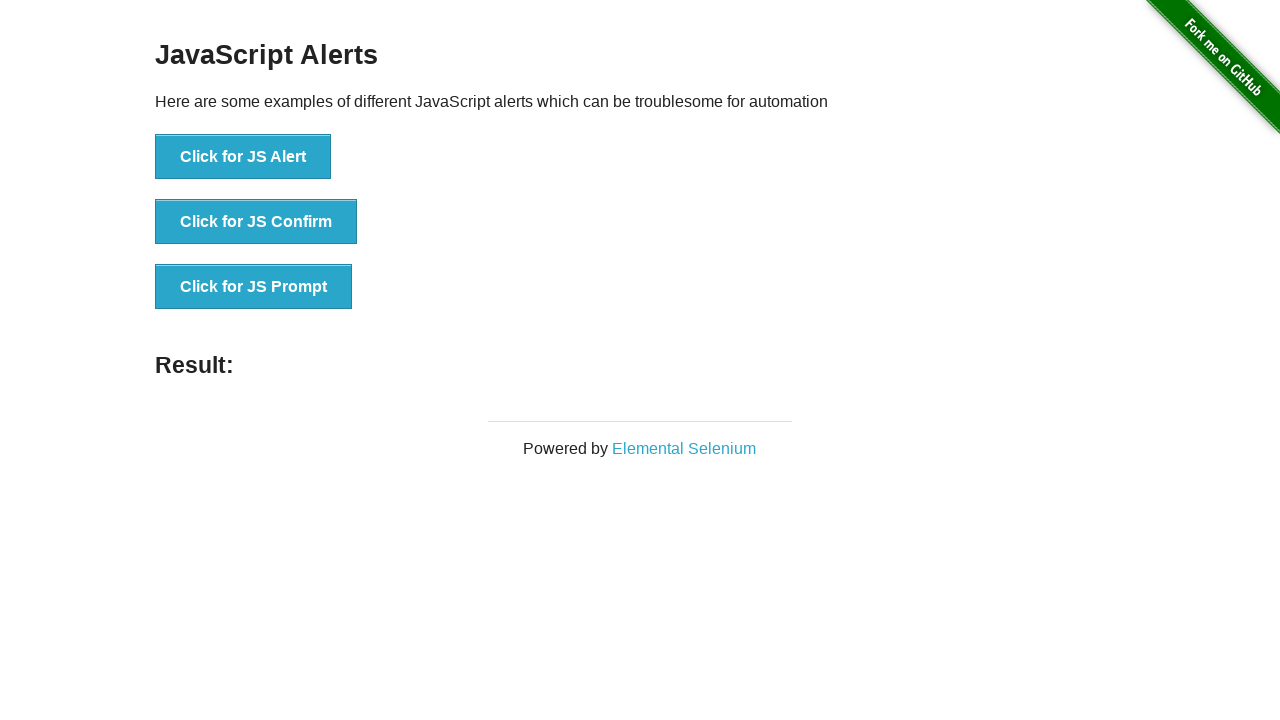

Clicked button to trigger JavaScript alert at (243, 157) on //button[@onclick="jsAlert()"]
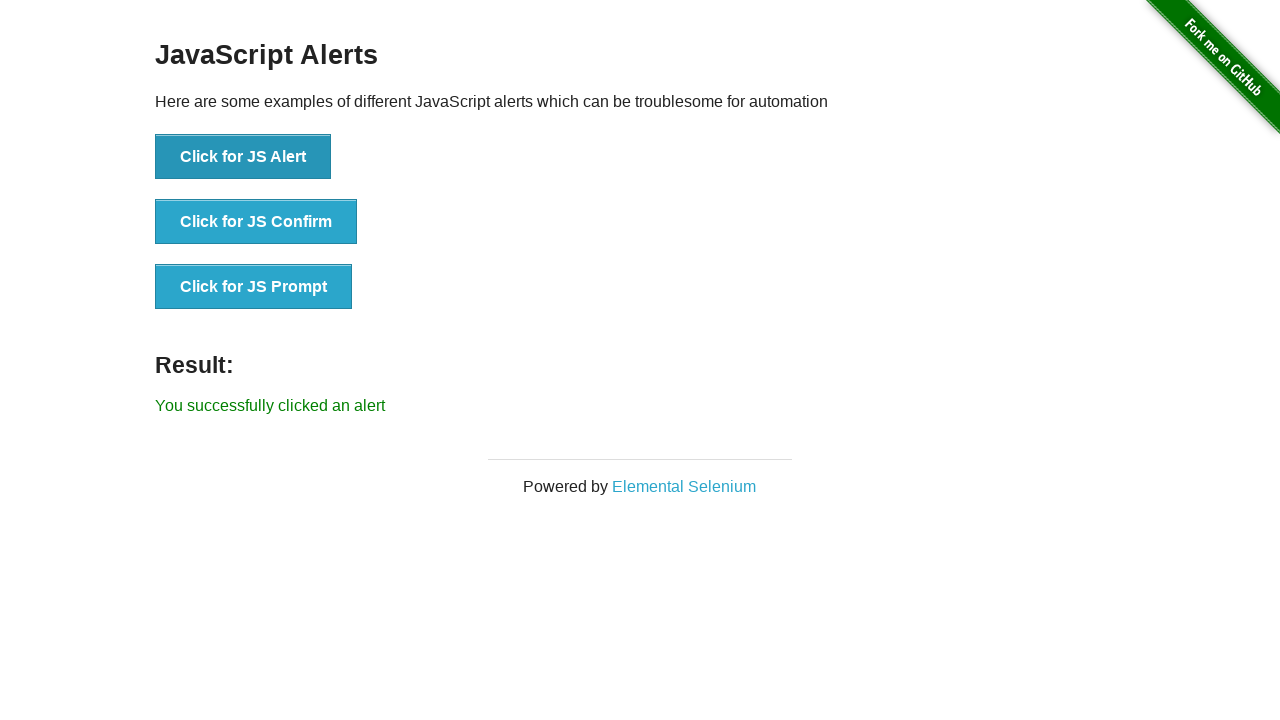

Set up dialog handler to accept alerts
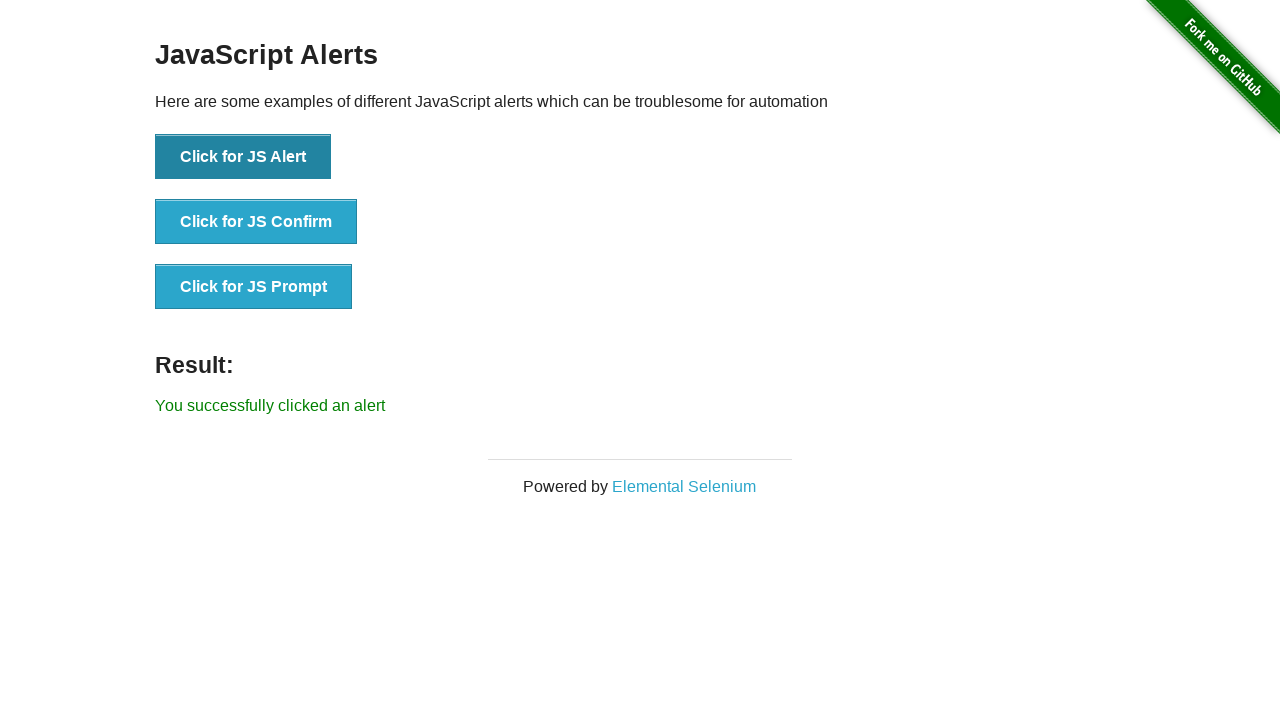

Retrieved result text after accepting alert
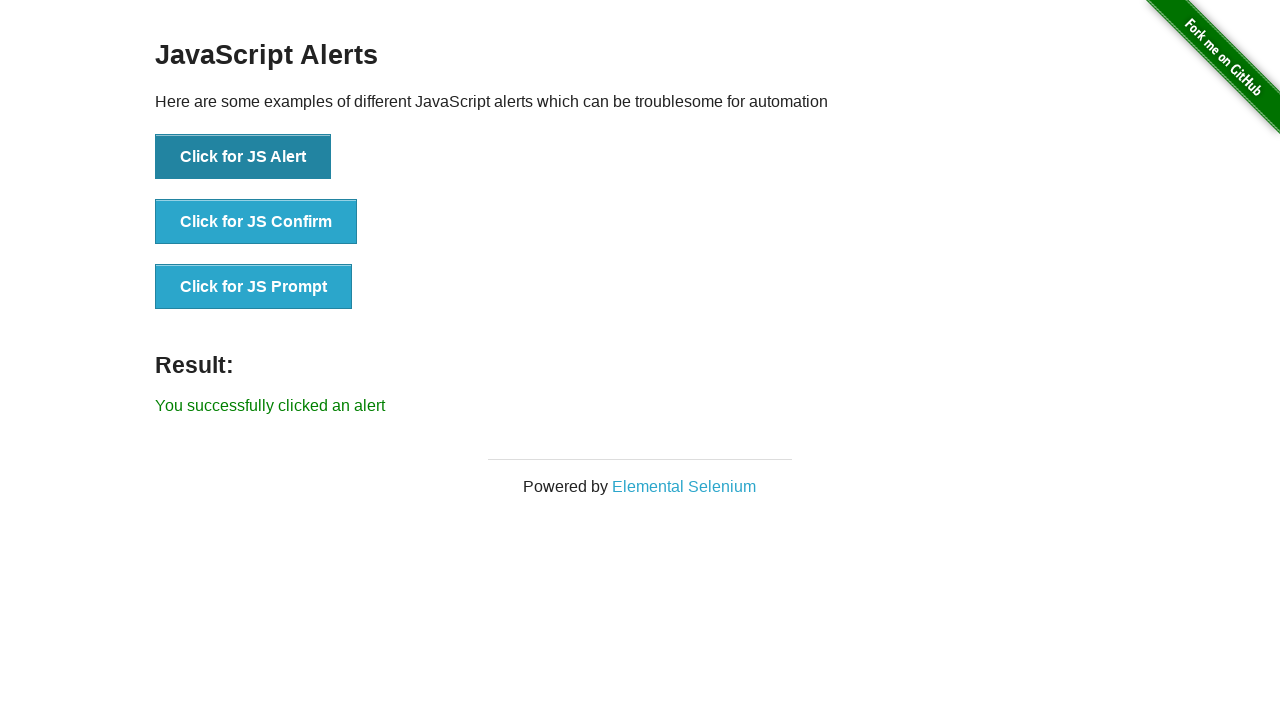

Printed result text
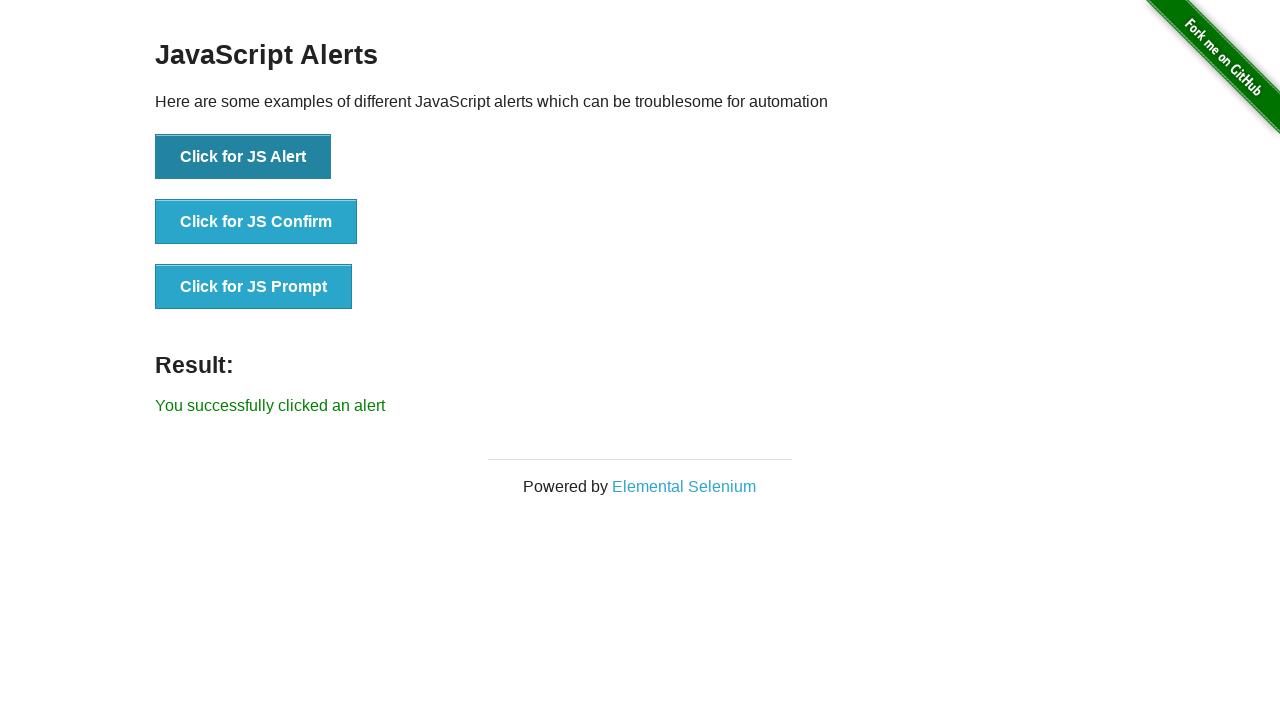

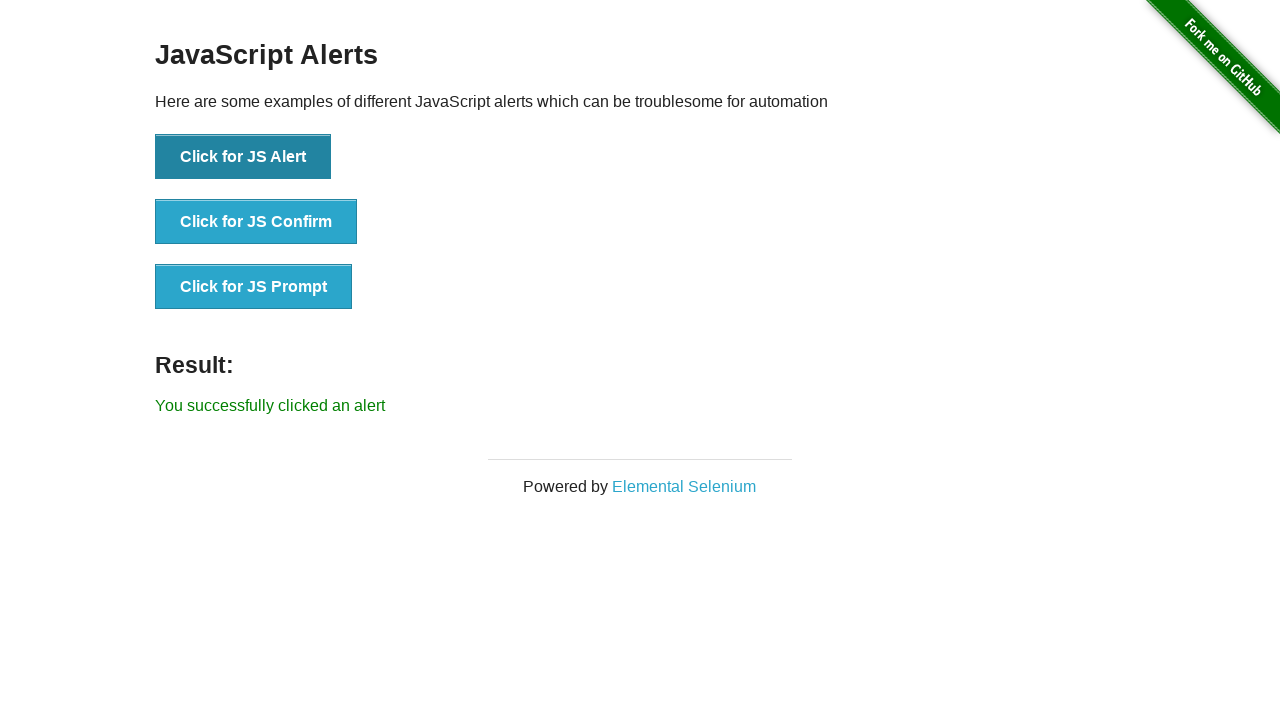